Tests input field functionality by typing text into a full name field and filling a join field on a practice website

Starting URL: https://www.letcode.in/edit

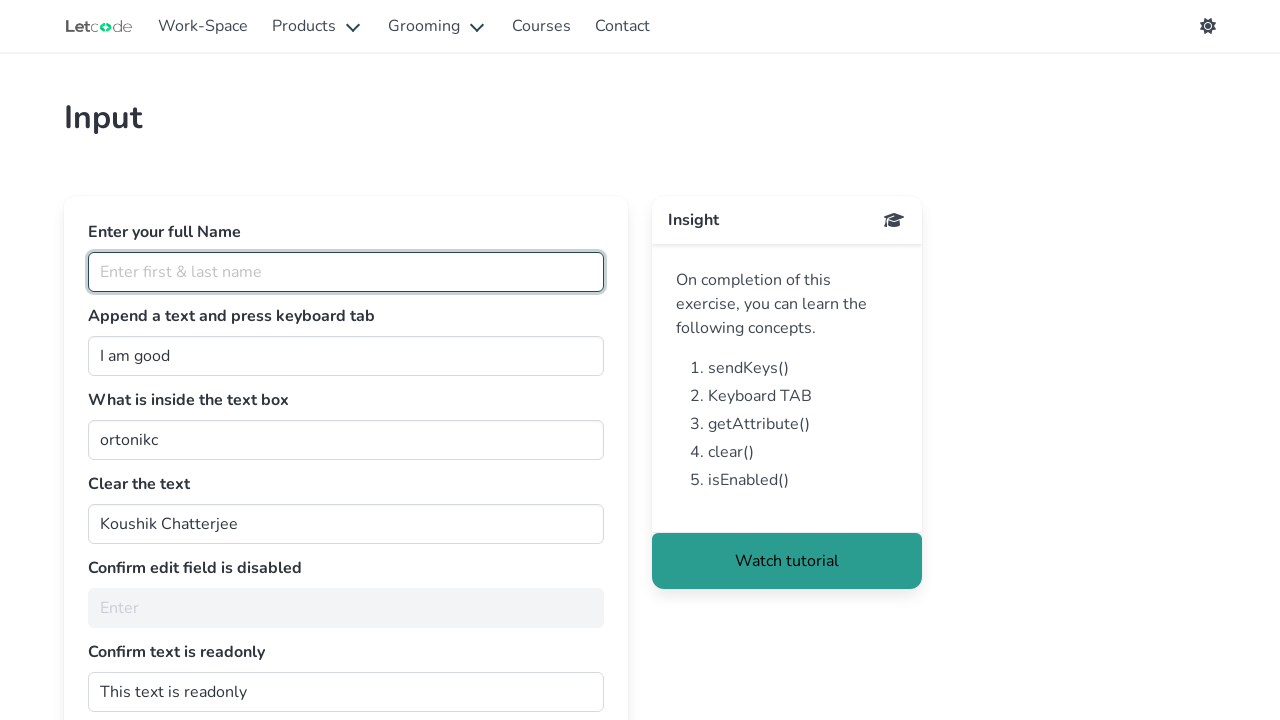

Typed 'Mahesh' into the full name field on #fullName
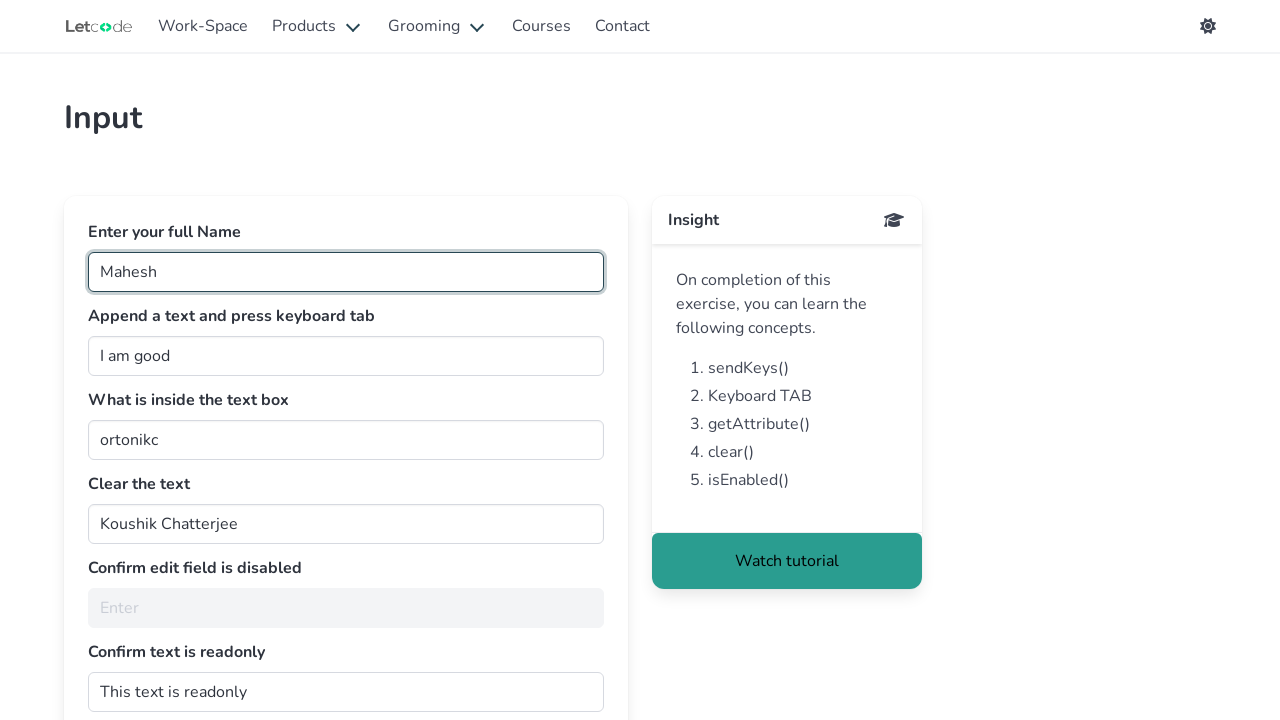

Filled the join field with 'Babu' on #join
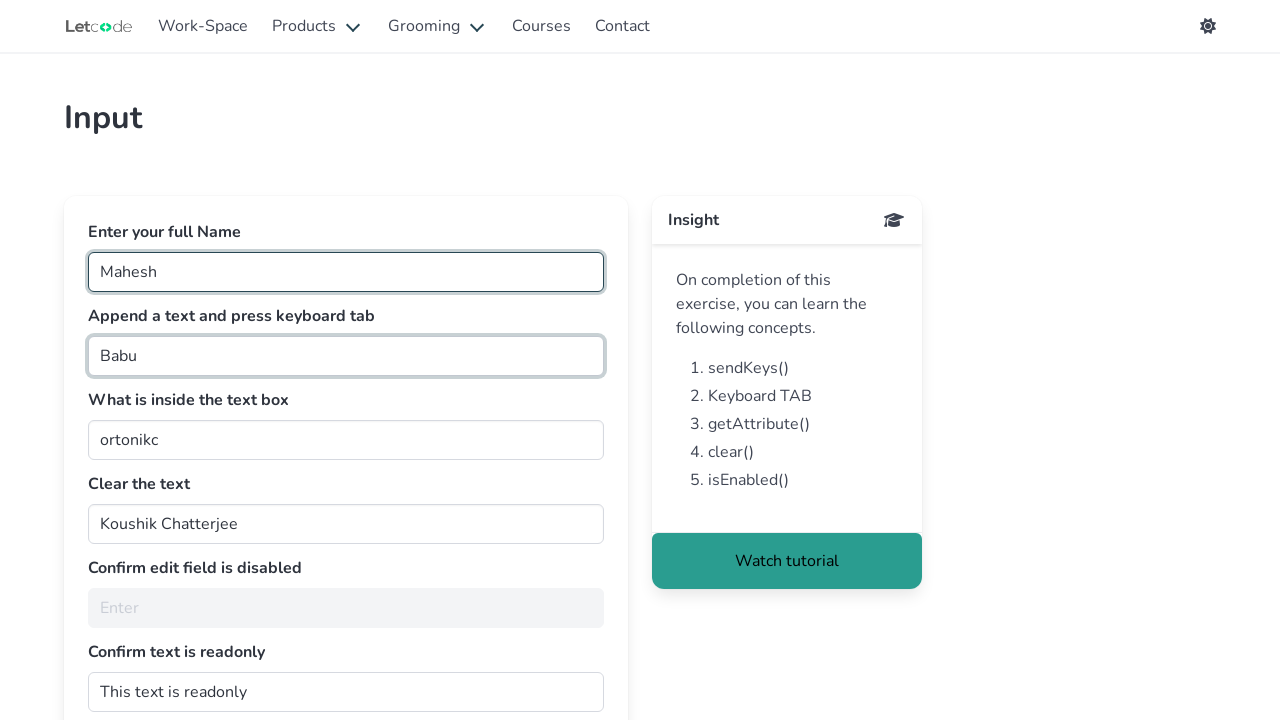

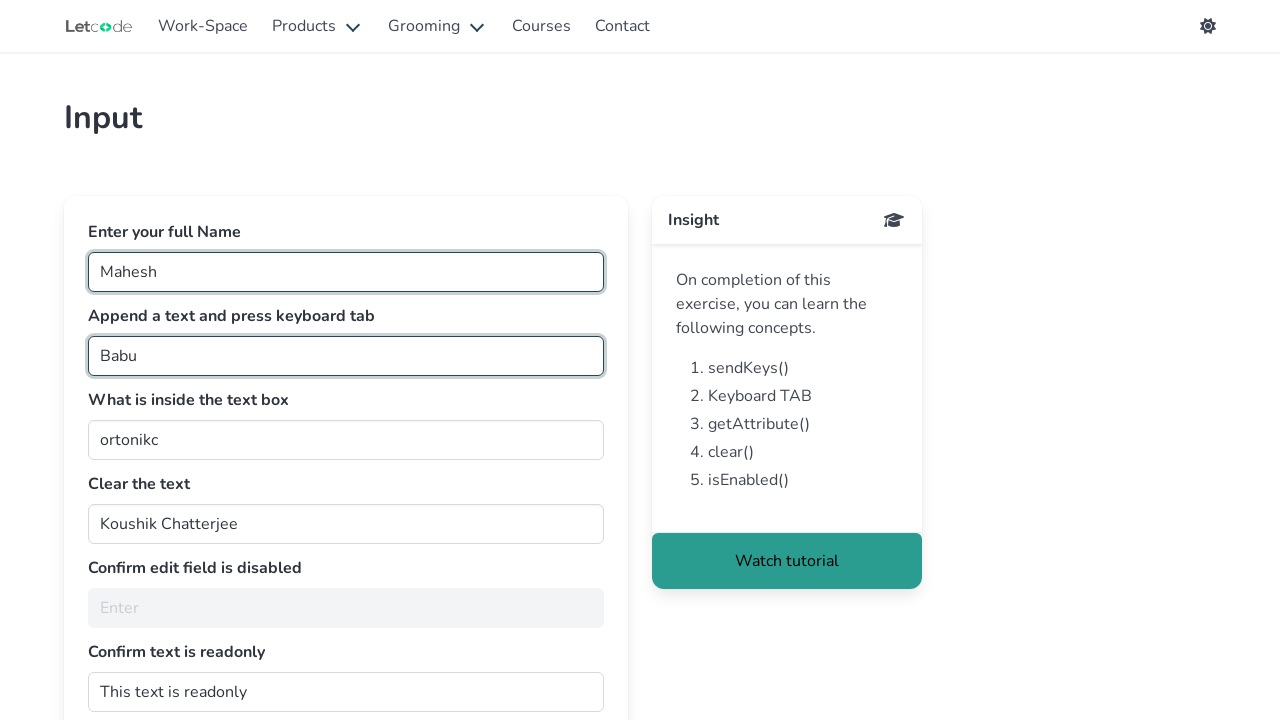